Tests handling multiple browser windows by clicking a button that opens multiple windows, iterating through them to check their titles and content, then closing them

Starting URL: https://qavbox.github.io/demo/links/

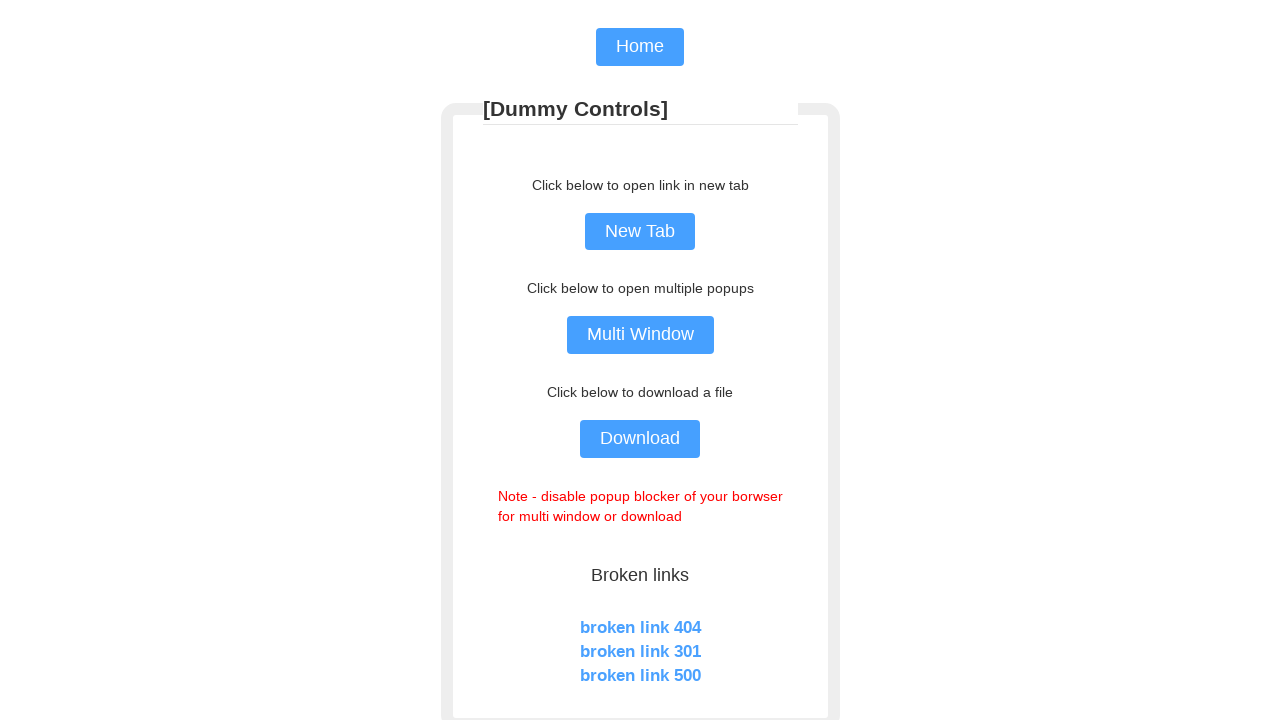

Clicked 'Multi Window' button to open multiple windows at (640, 335) on xpath=//input[@value='Multi Window']
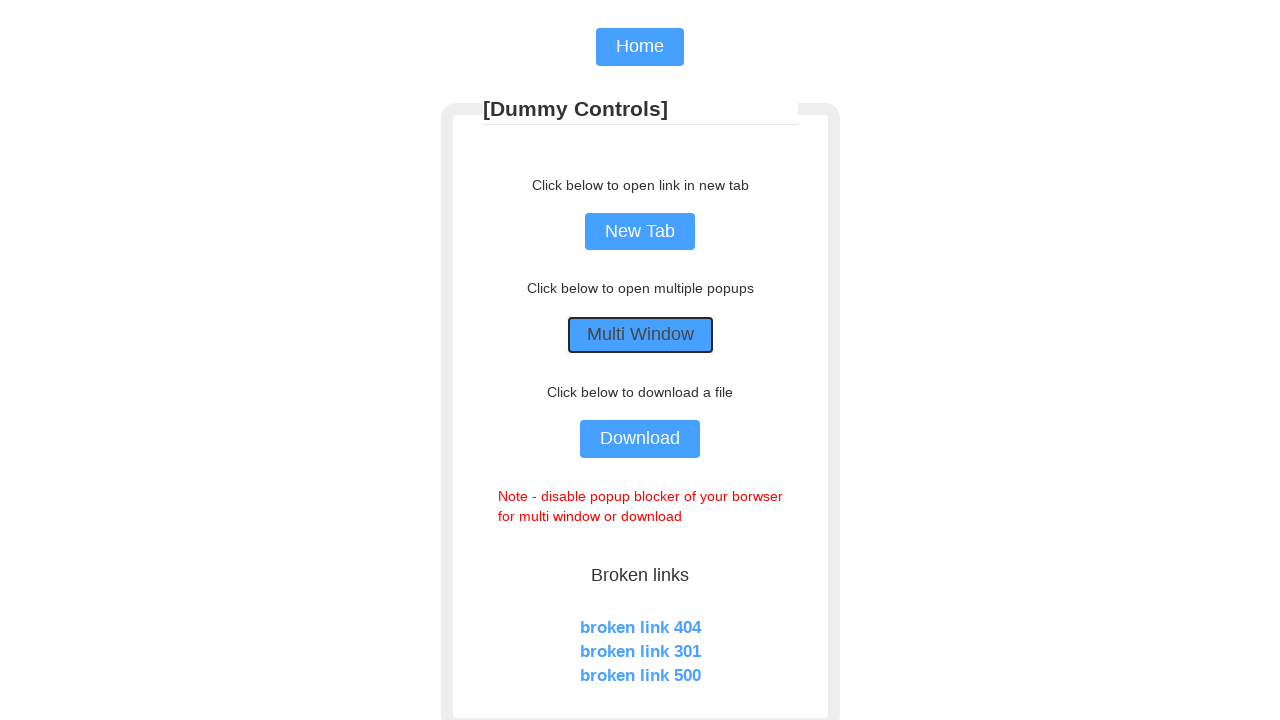

Waited for page load state in opened window
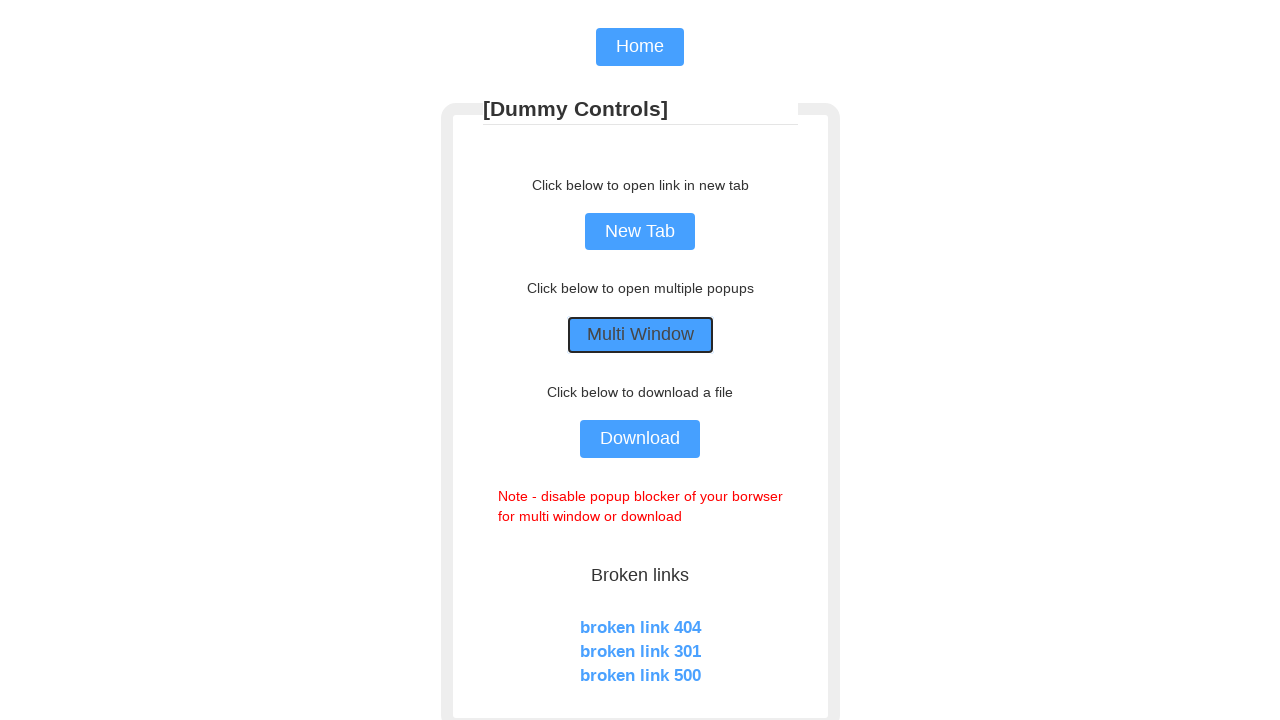

Found QAVBOX page with 10 menu items
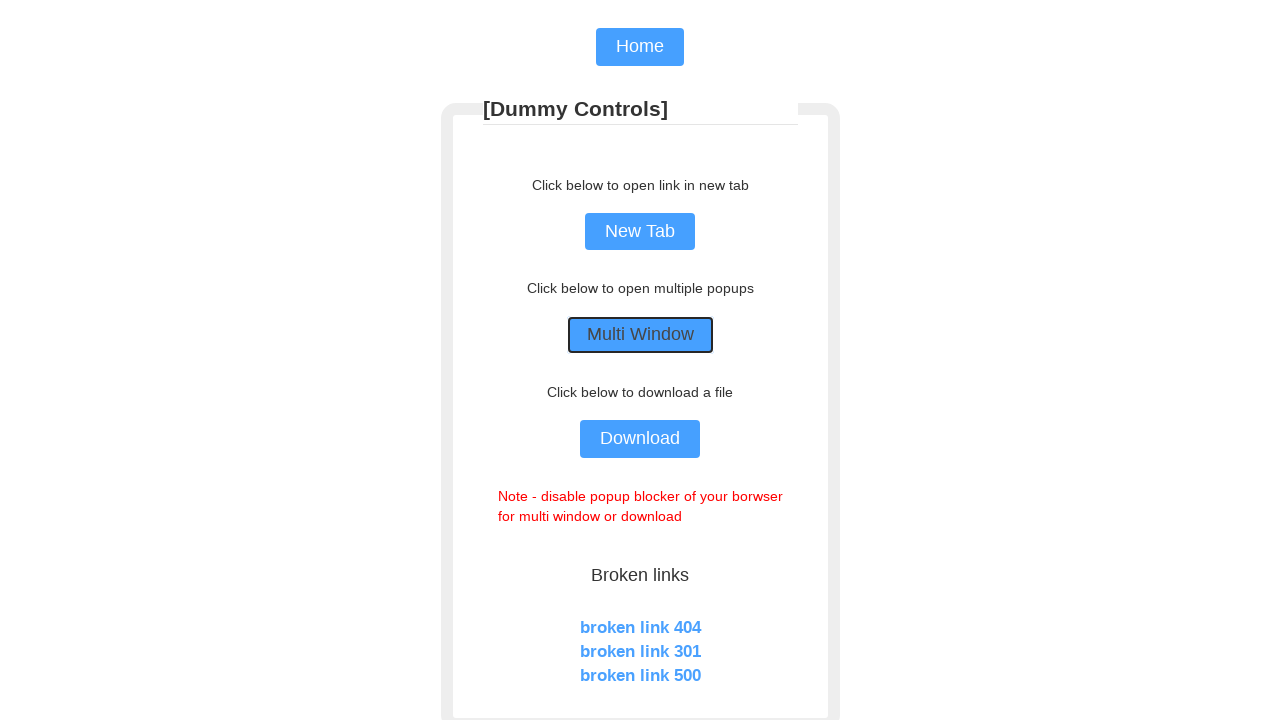

Closed opened window
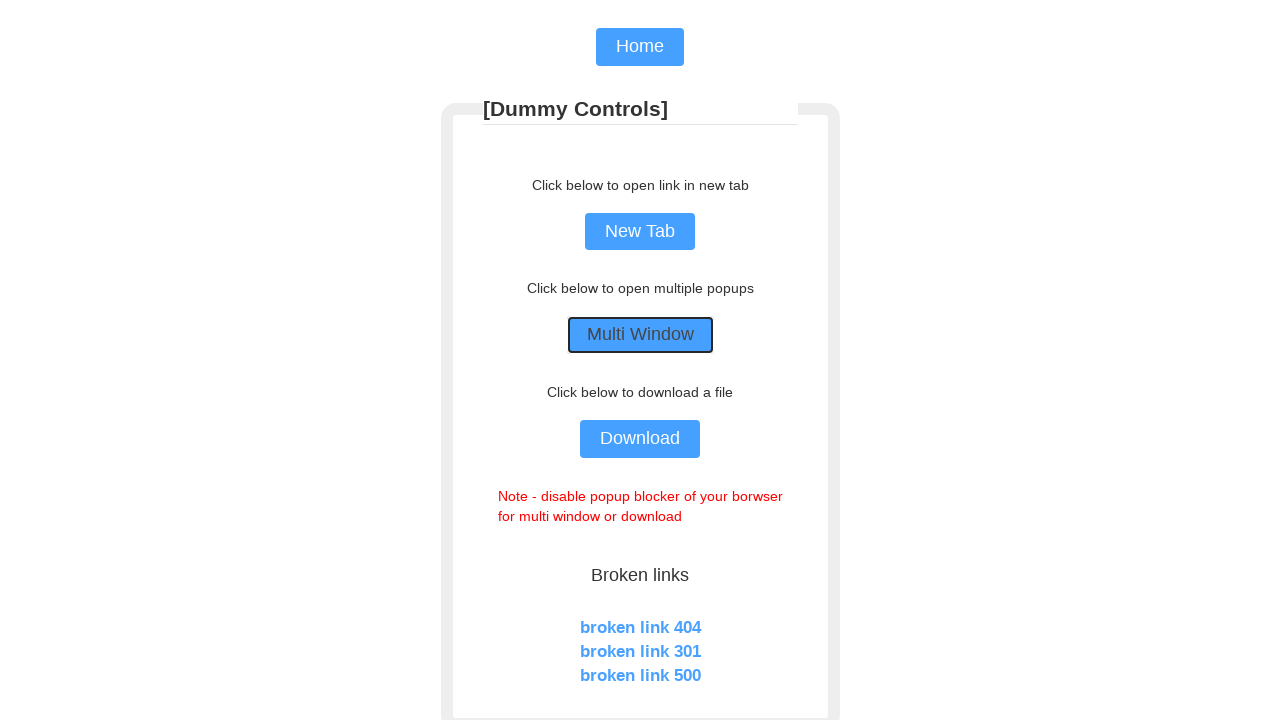

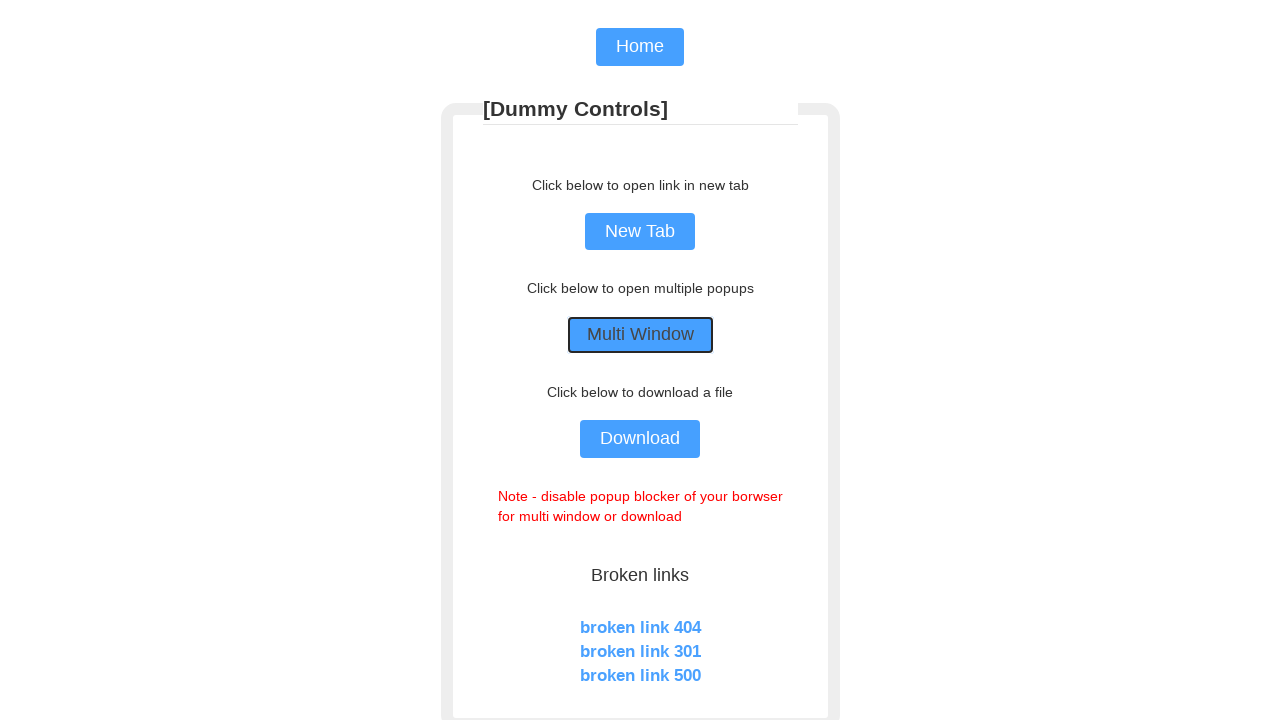